Tests text input functionality by entering text into an input field, clicking a button, and verifying the button's text updates to reflect the input value.

Starting URL: http://uitestingplayground.com/textinput

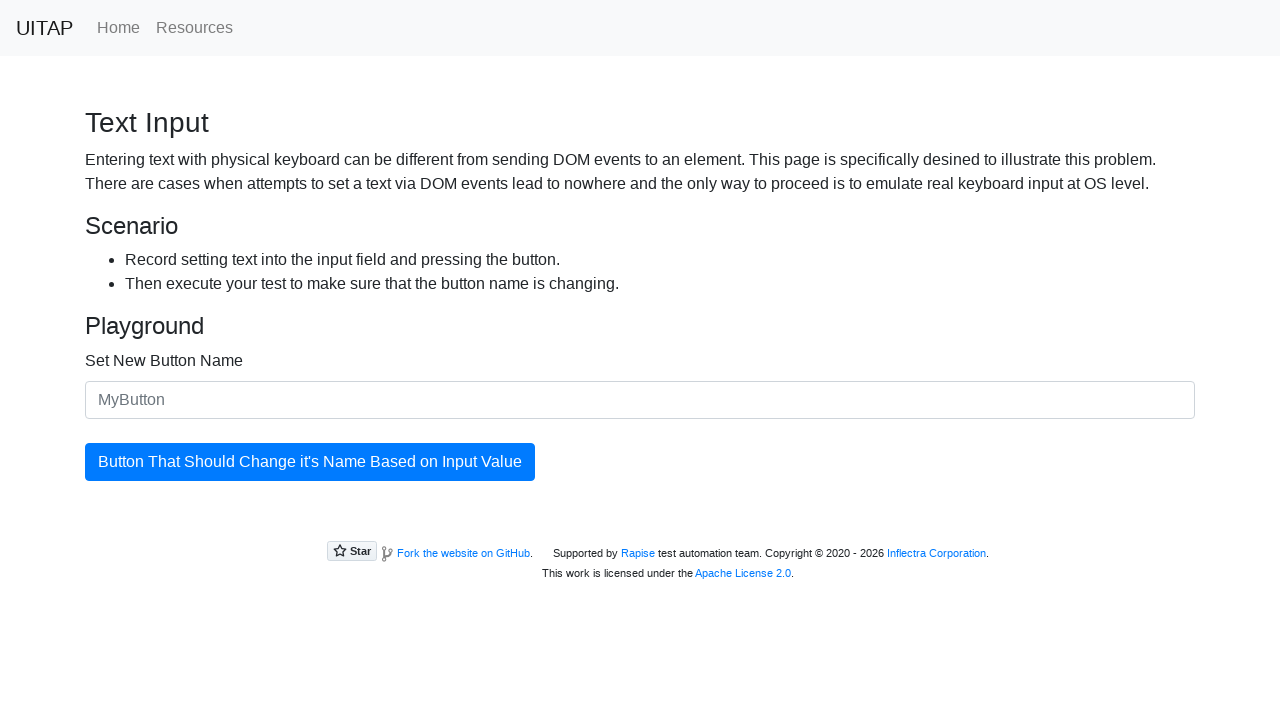

Filled text input field with 'SkyPro' on #newButtonName
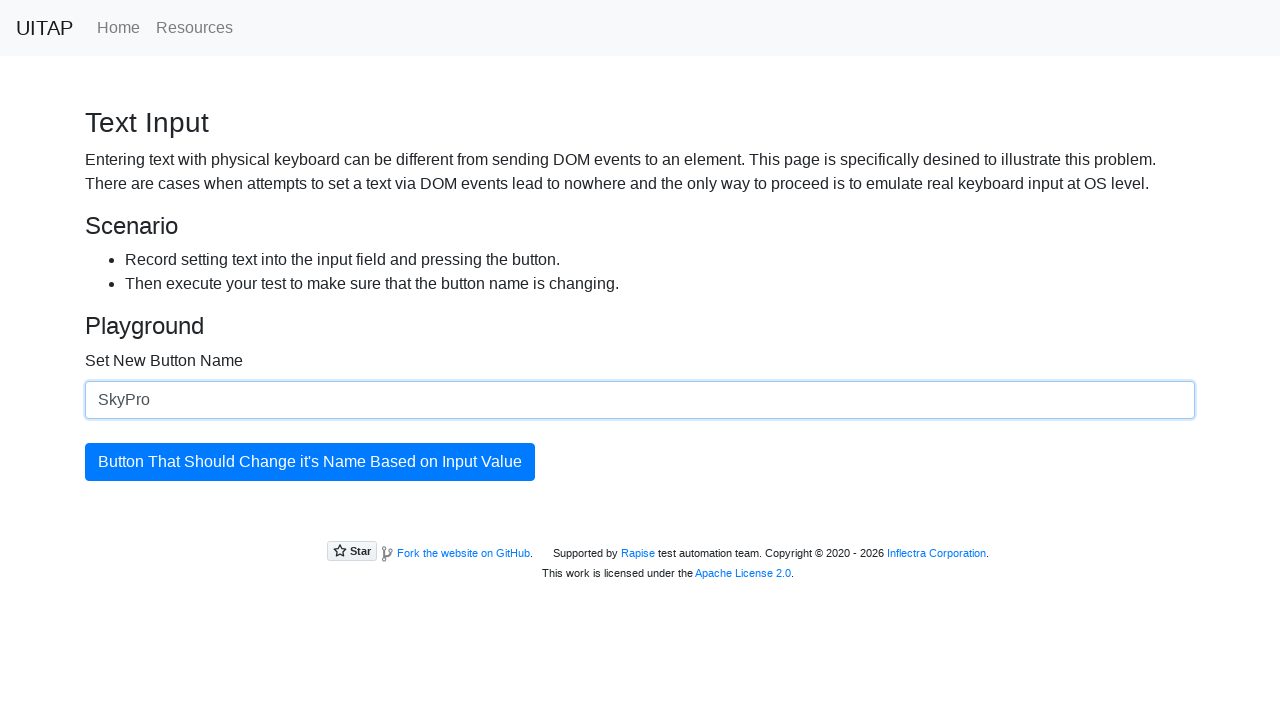

Clicked the updating button to apply the new text at (310, 462) on #updatingButton
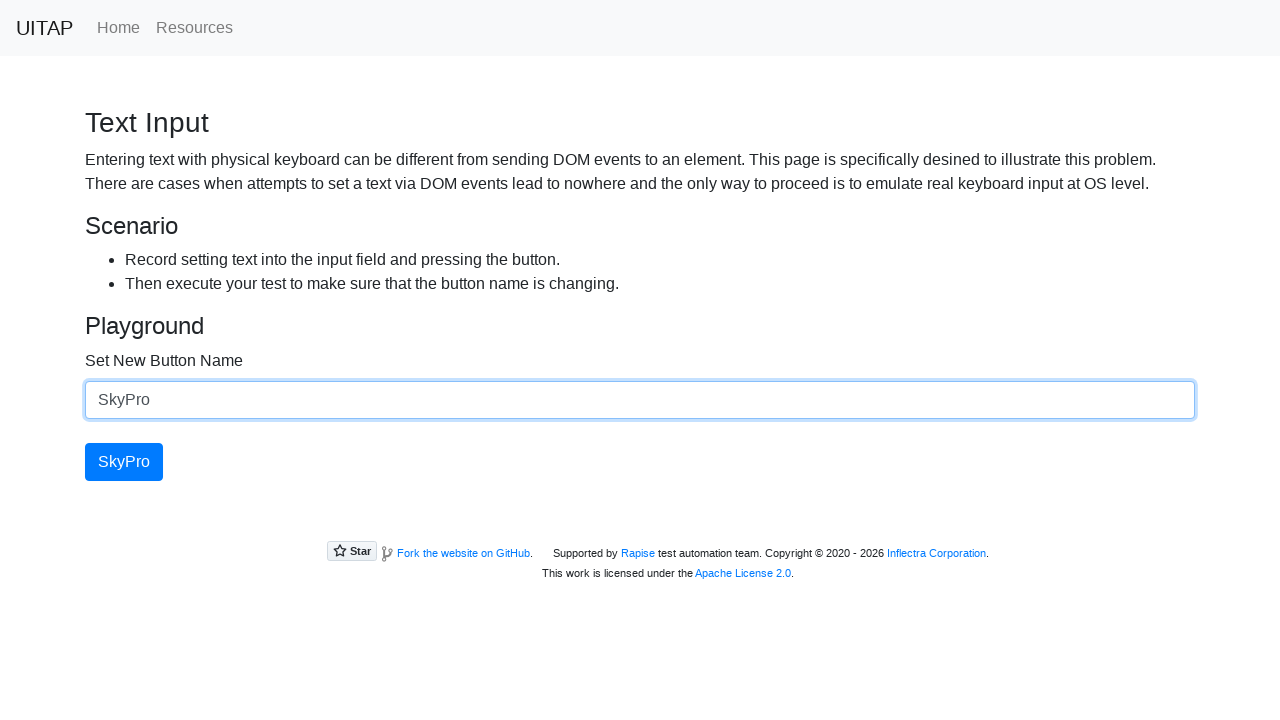

Button element is ready and visible
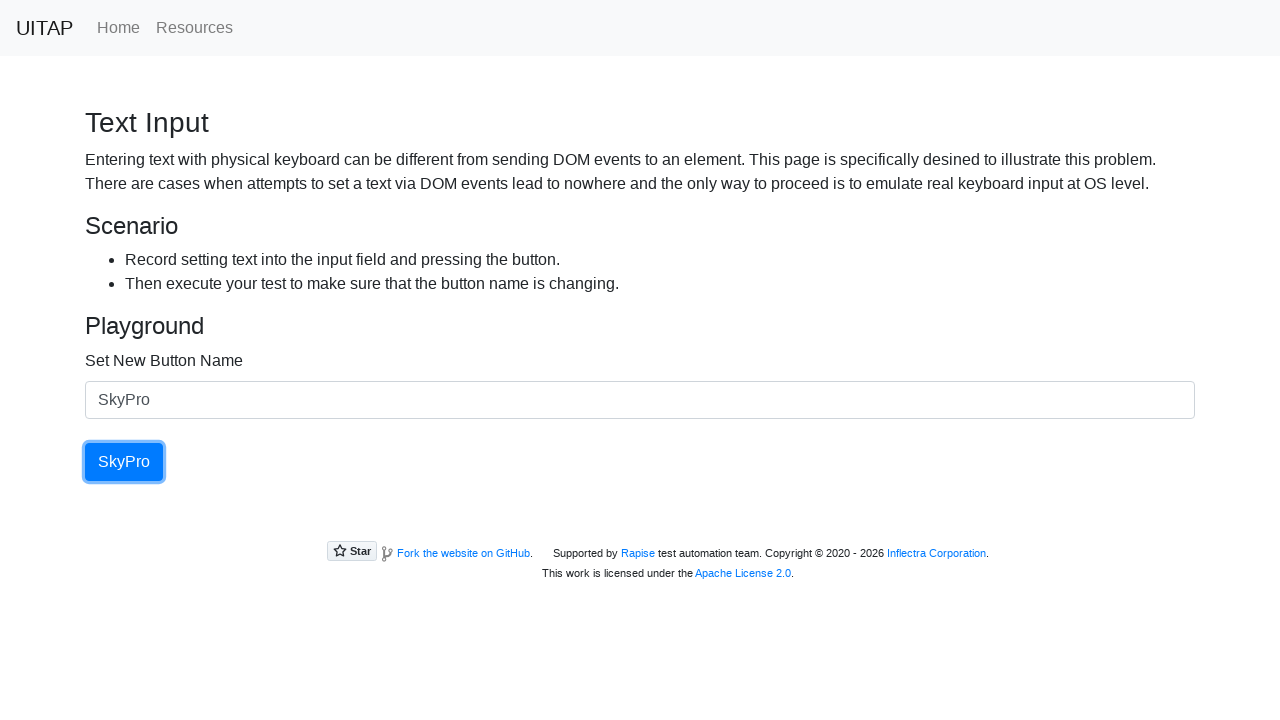

Retrieved button text: 'SkyPro'
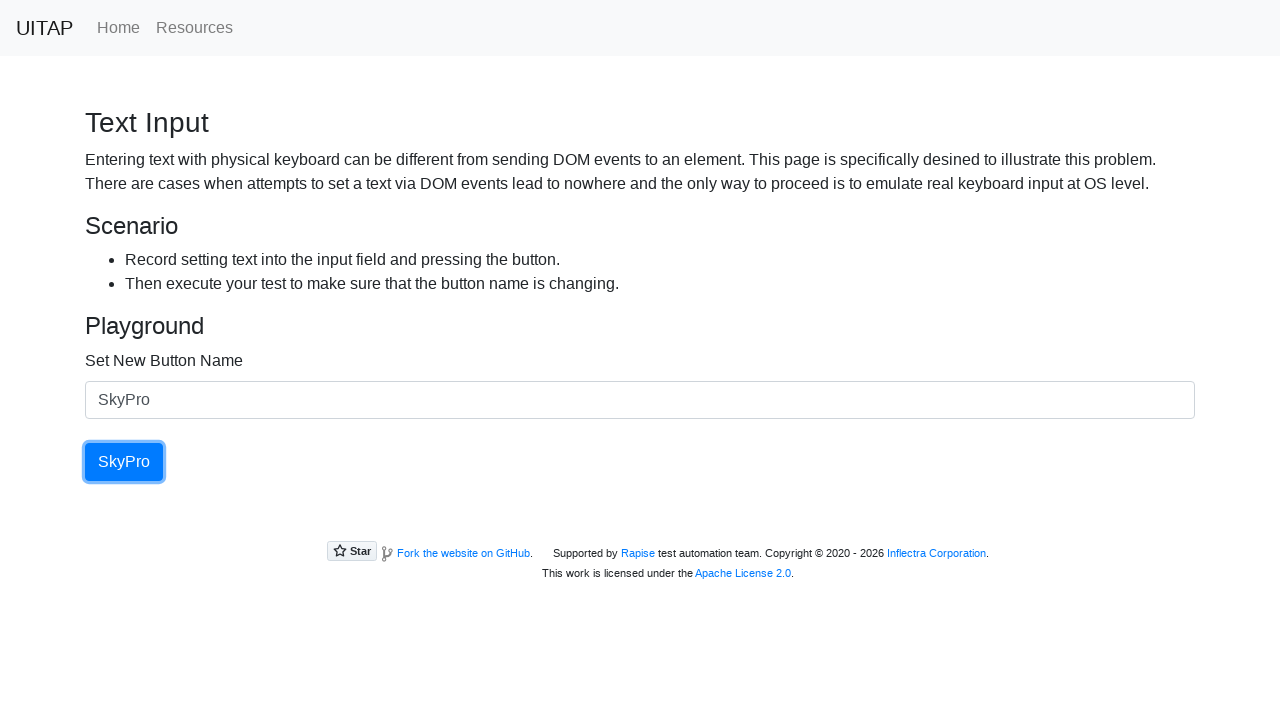

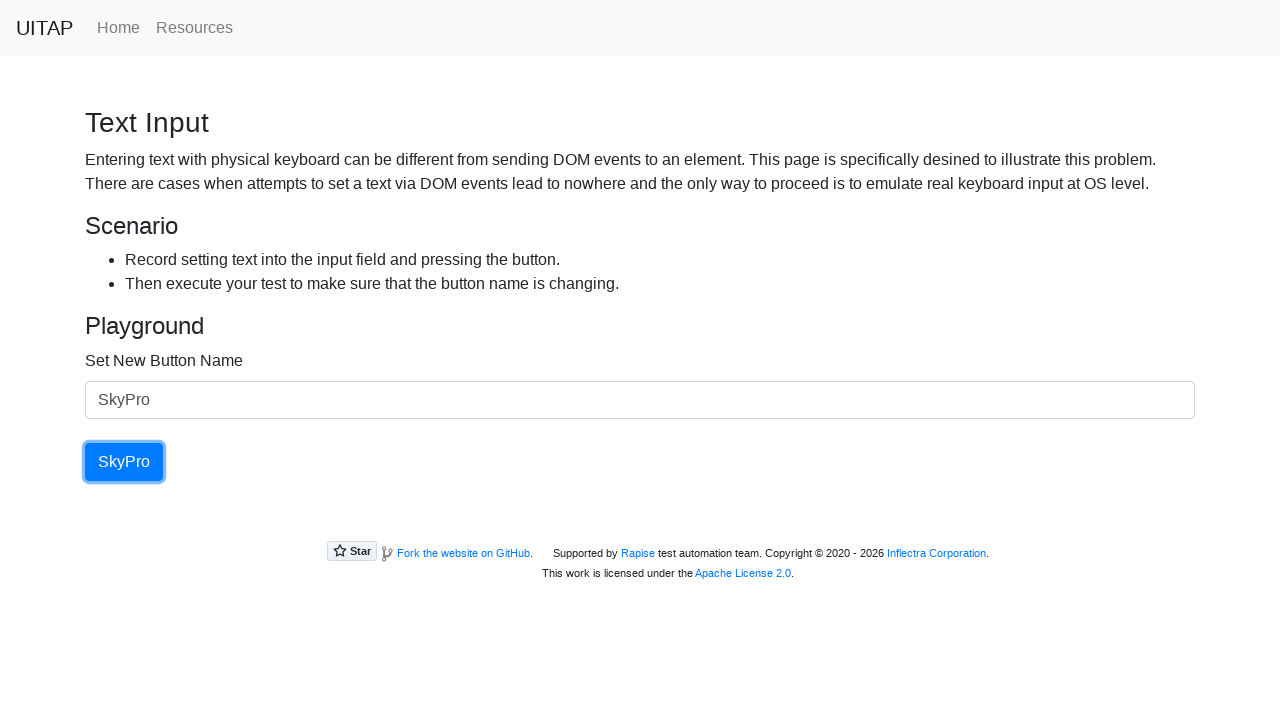